Tests clicking a button that triggers a confirm box dialog and dismisses it (clicks Cancel), then verifies the result text shows "You selected Cancel"

Starting URL: https://demoqa.com/alerts

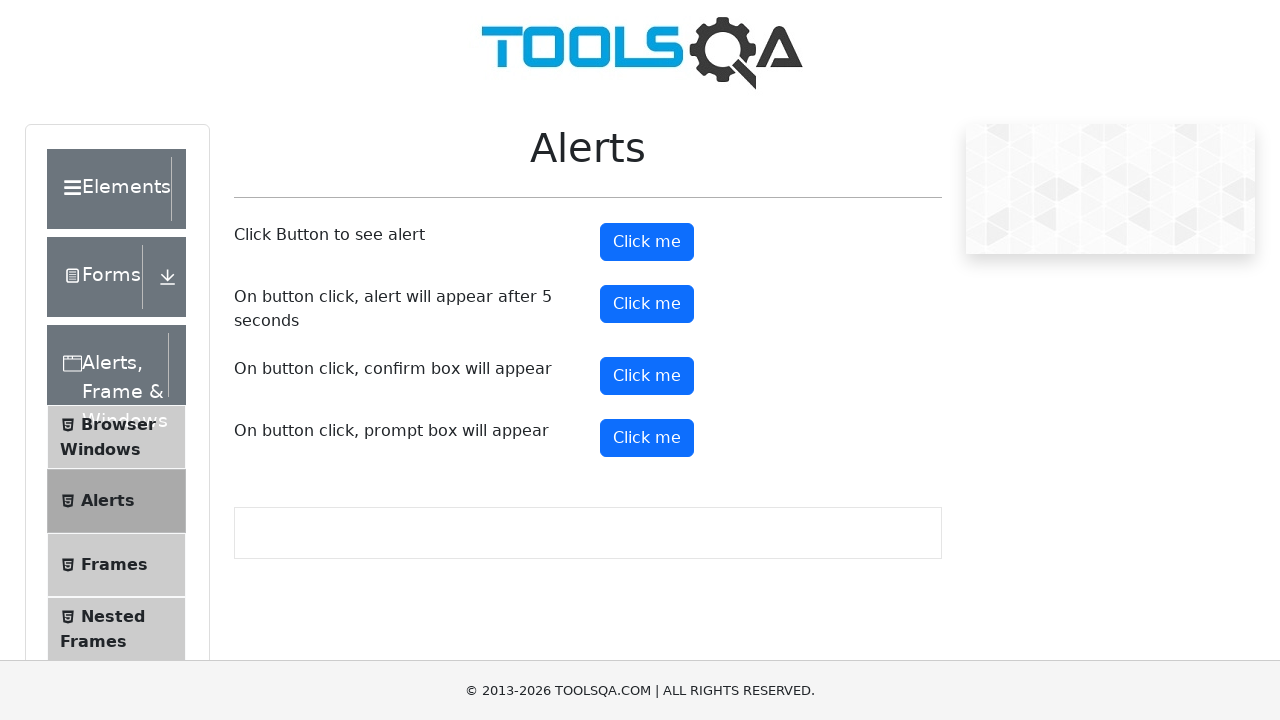

Set up dialog handler to dismiss confirm box
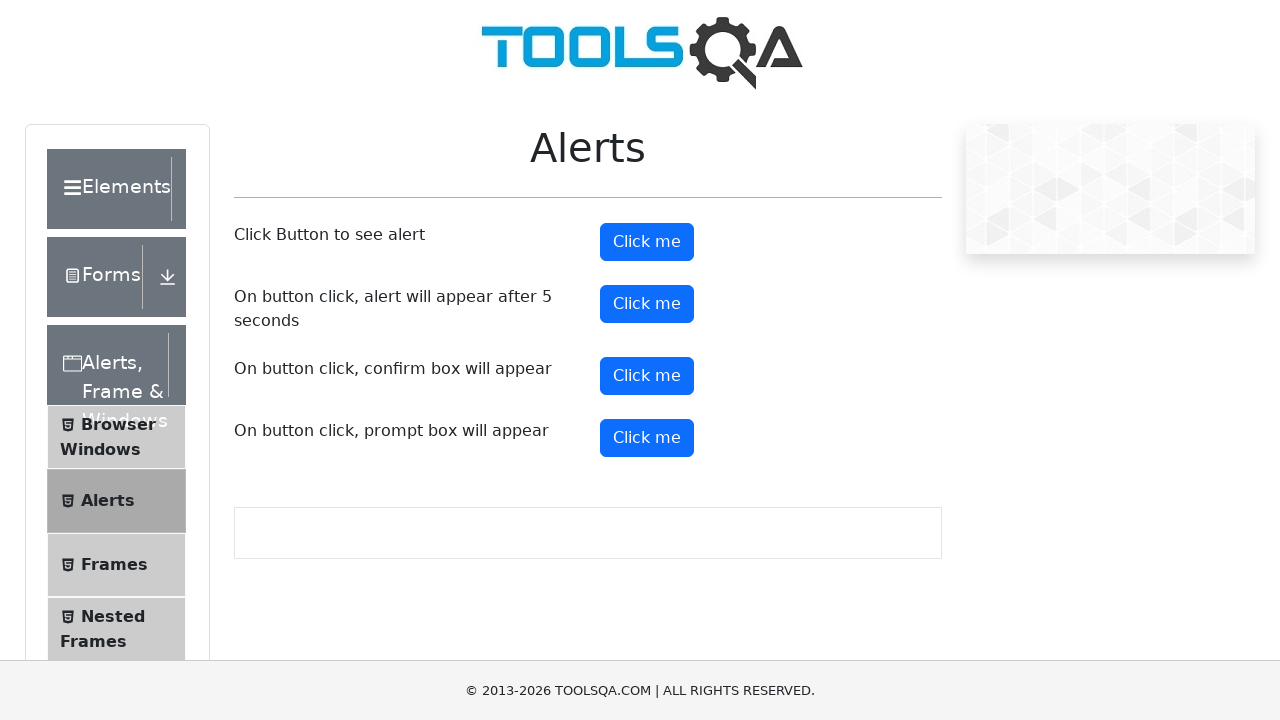

Clicked confirm button to trigger confirm dialog at (647, 376) on #confirmButton
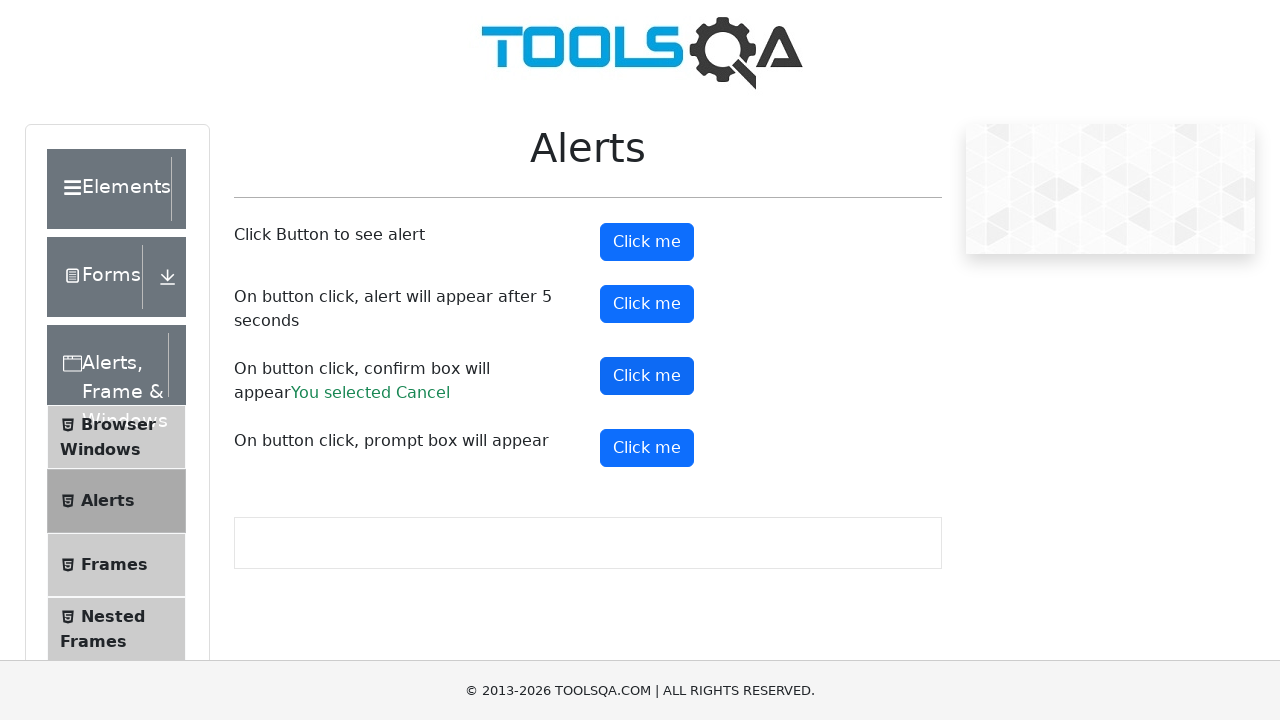

Confirm result text appeared after dismissing dialog
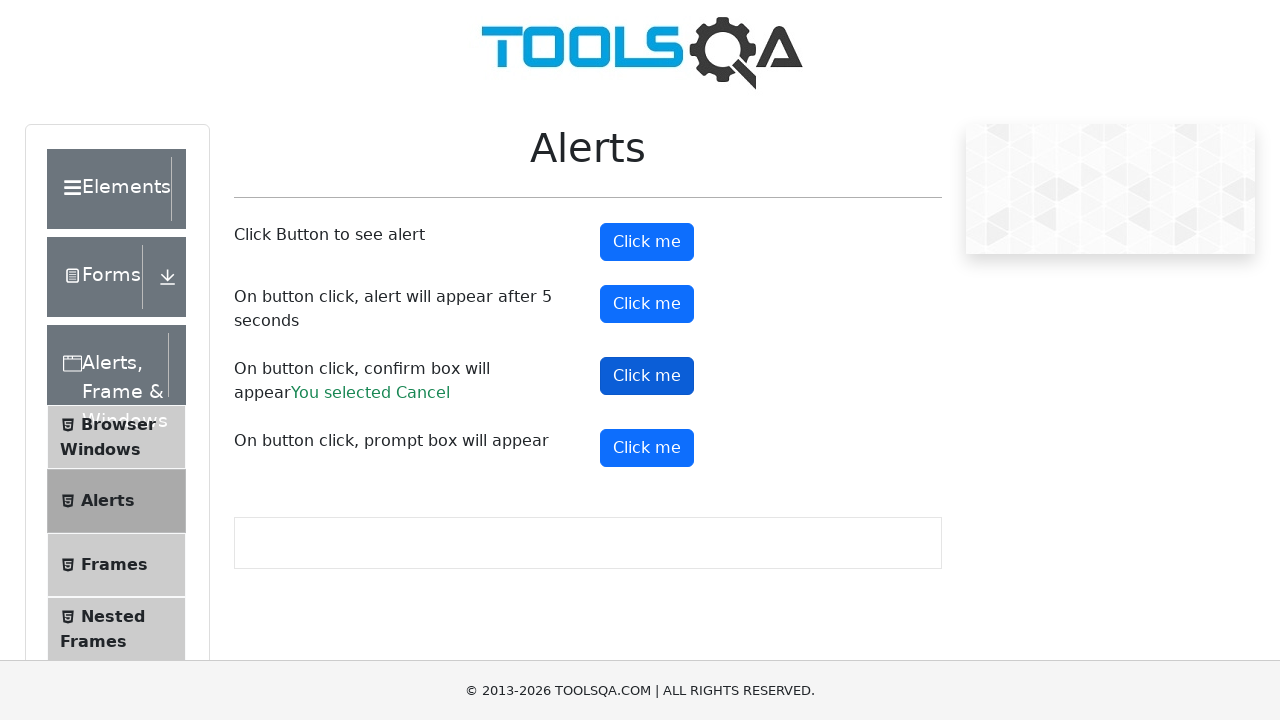

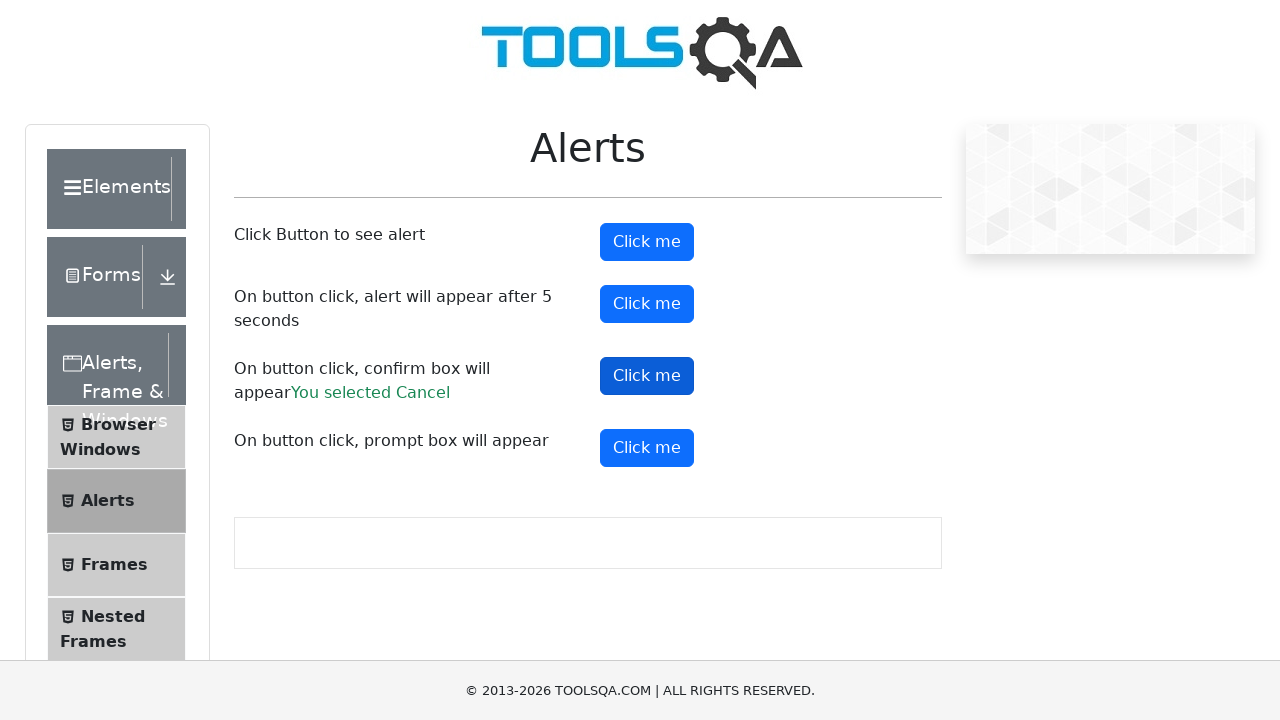